Navigates to a GitHub user profile page and refreshes it to verify the page loads correctly after refresh

Starting URL: https://github.com/UskOops

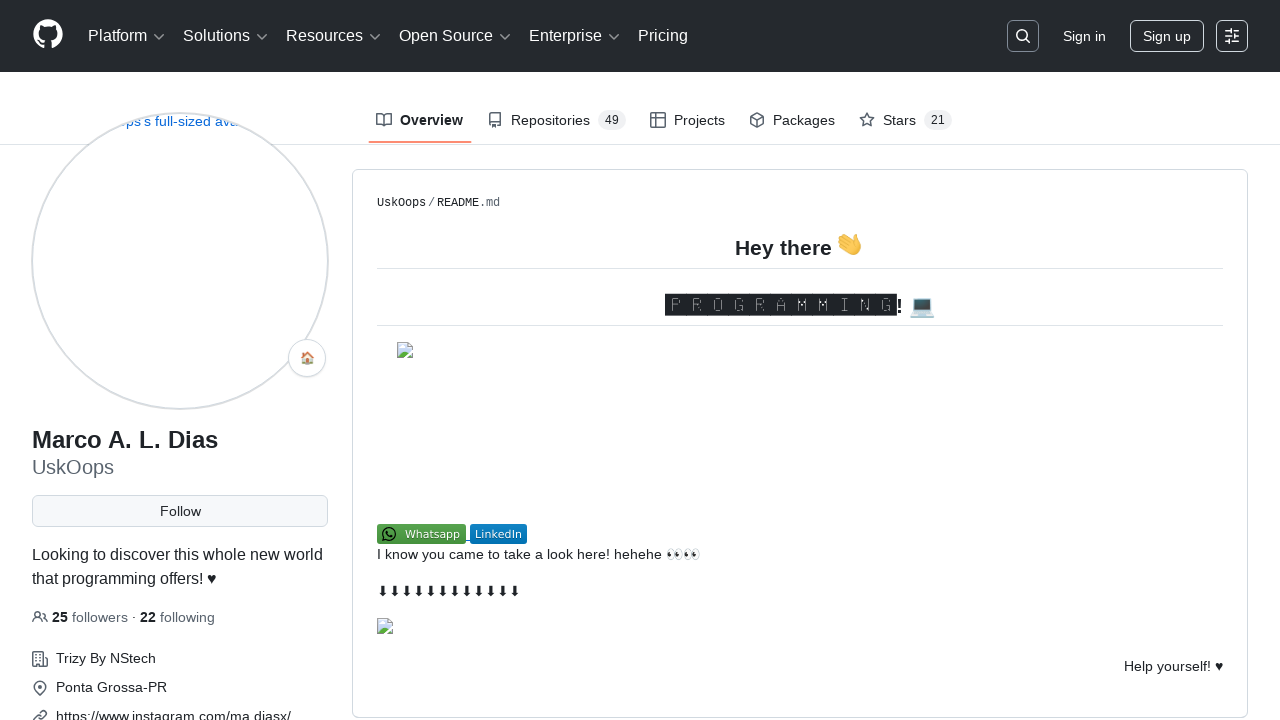

Waited for GitHub profile username element to load
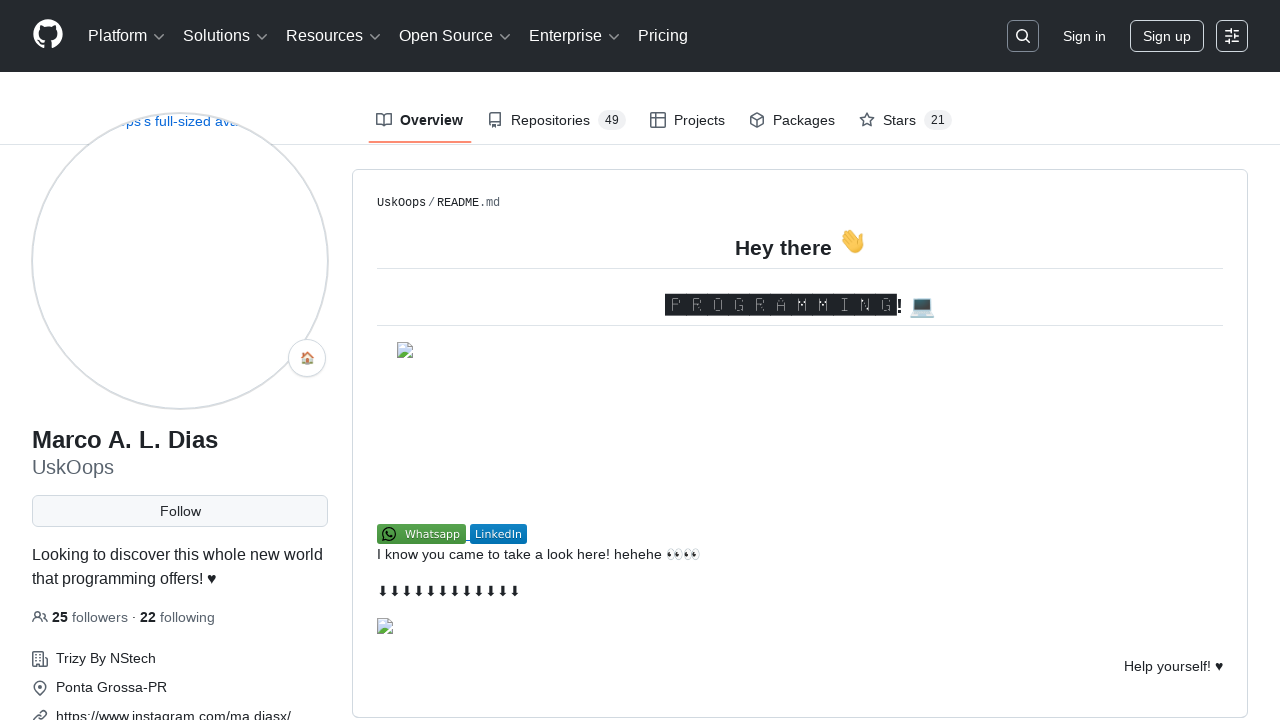

Refreshed the GitHub profile page
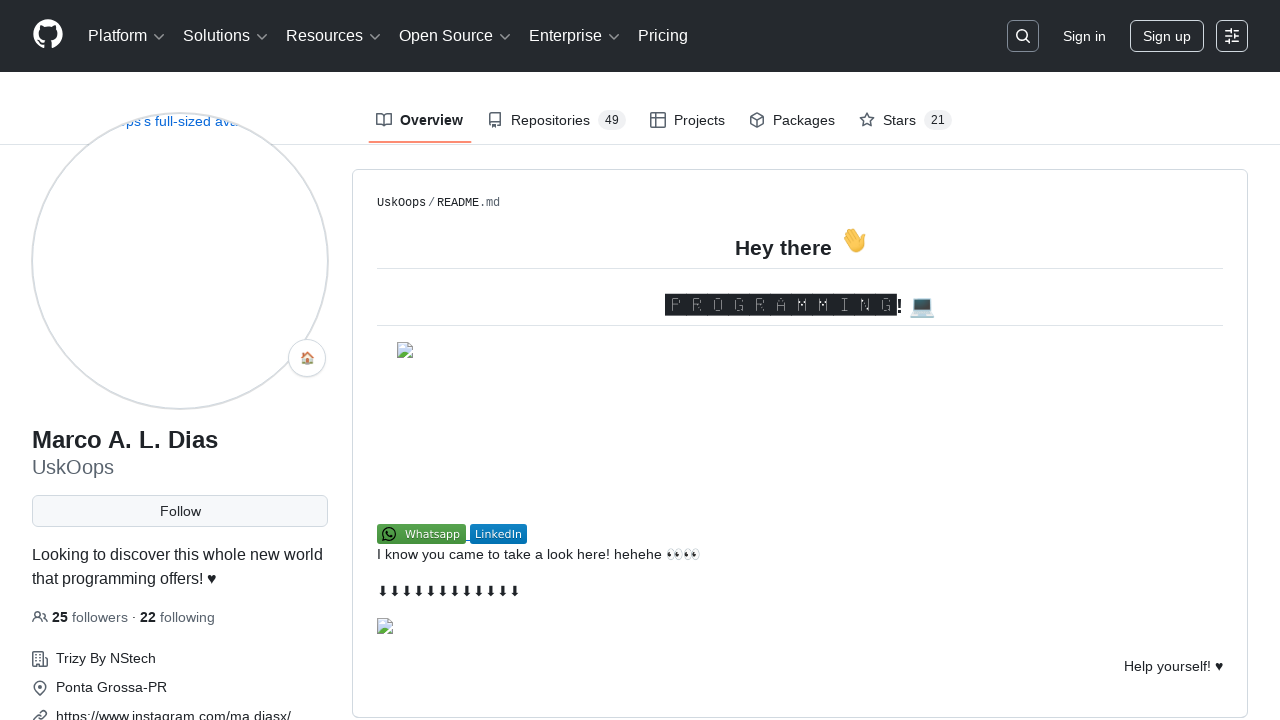

Waited for GitHub profile username element to load after refresh
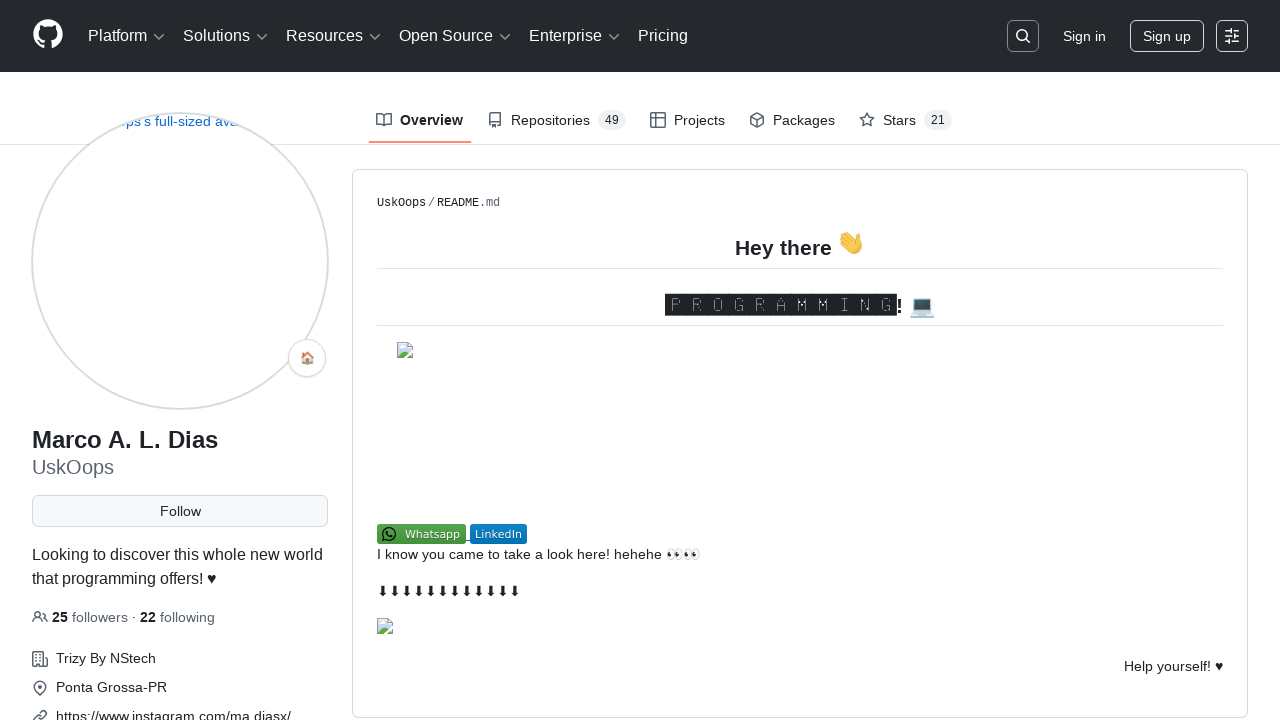

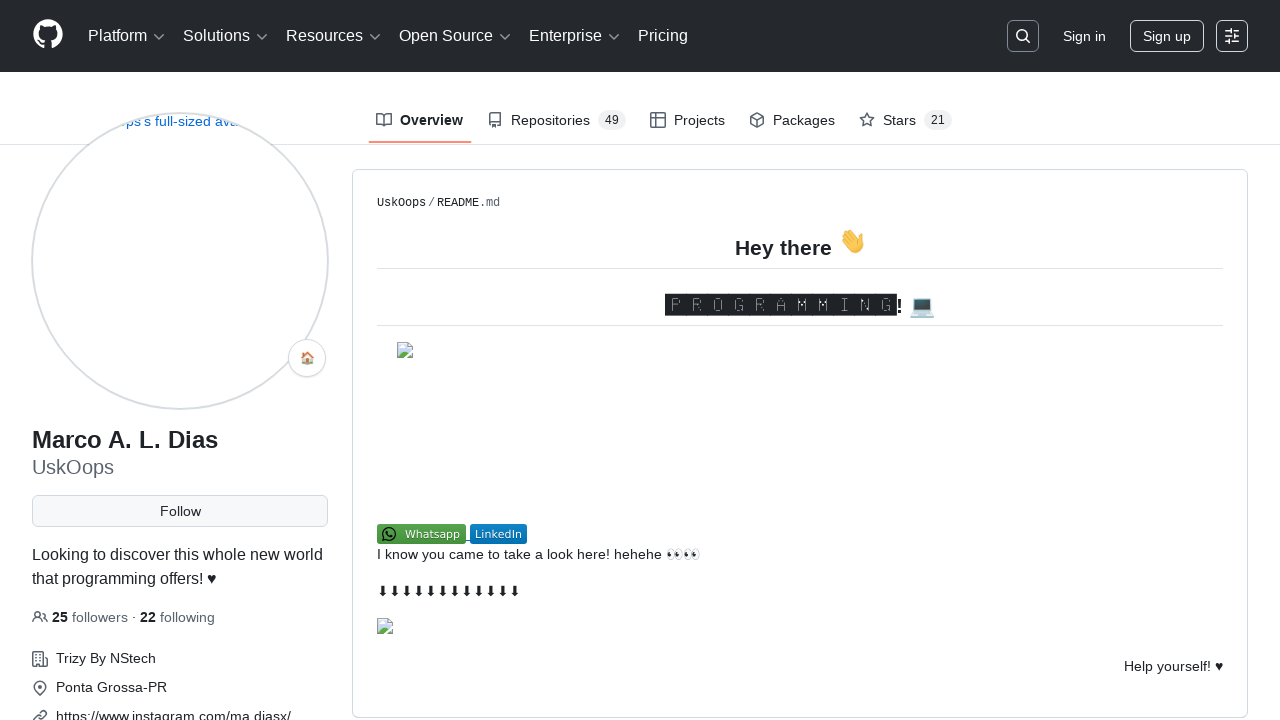